Tests editing a task on the All filter view

Starting URL: https://todomvc4tasj.herokuapp.com

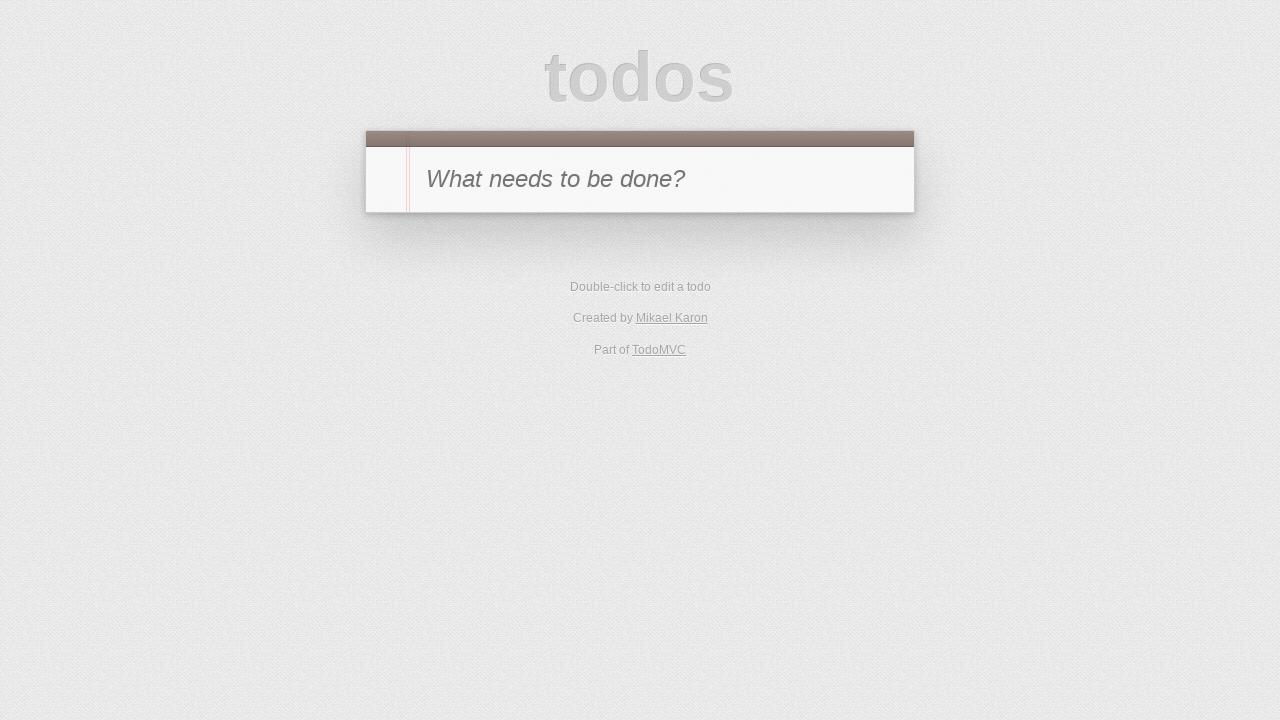

Filled new todo input field with '1' on #new-todo
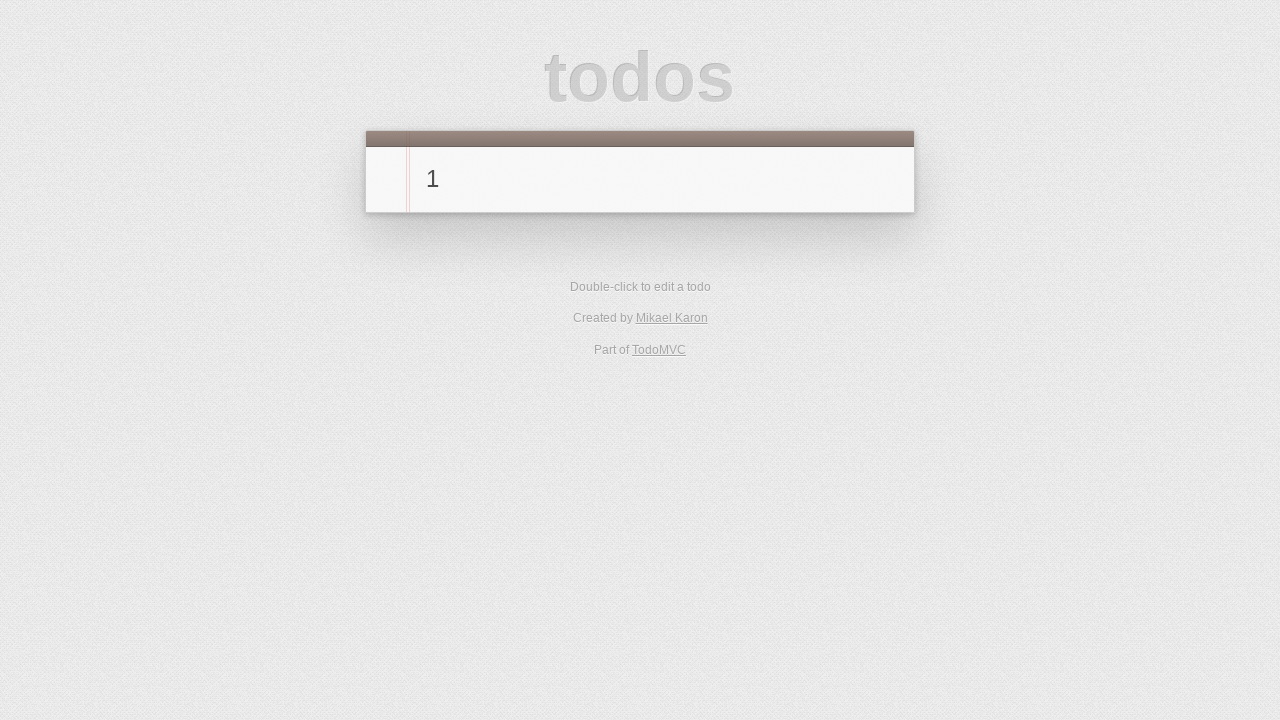

Pressed Enter to create initial task on #new-todo
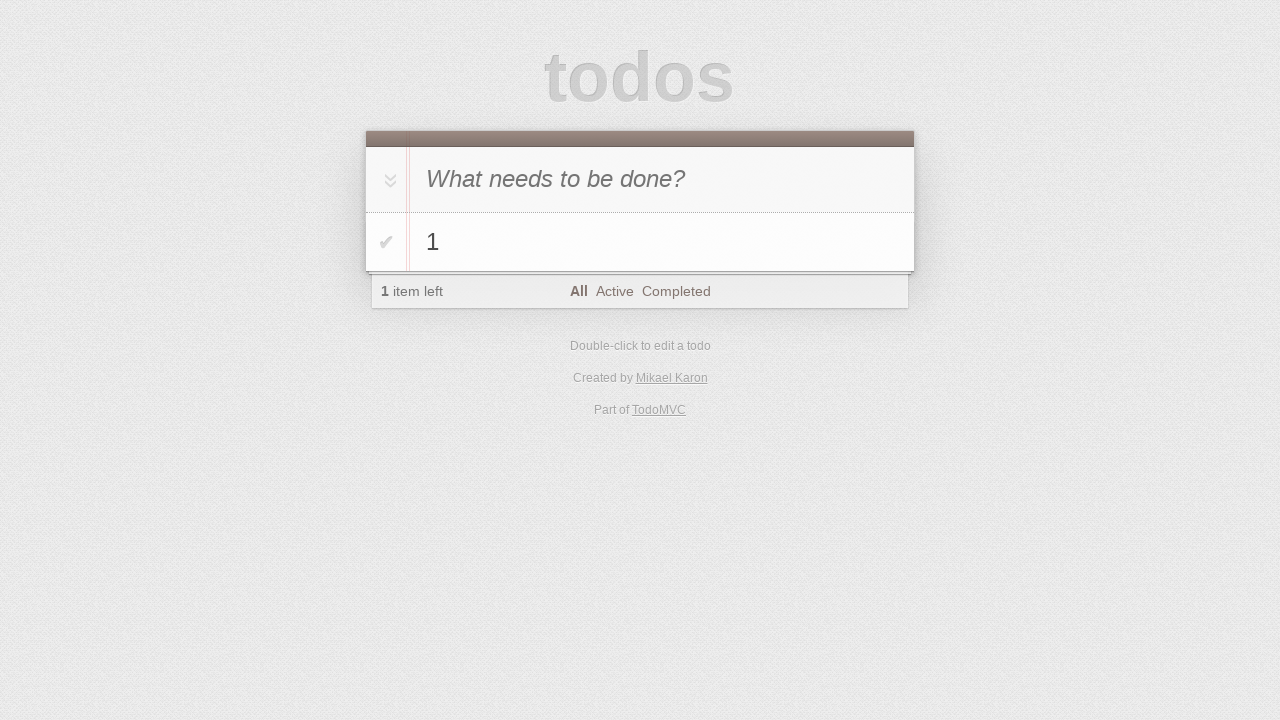

Double-clicked task label to enter edit mode at (662, 242) on li:has-text('1') label
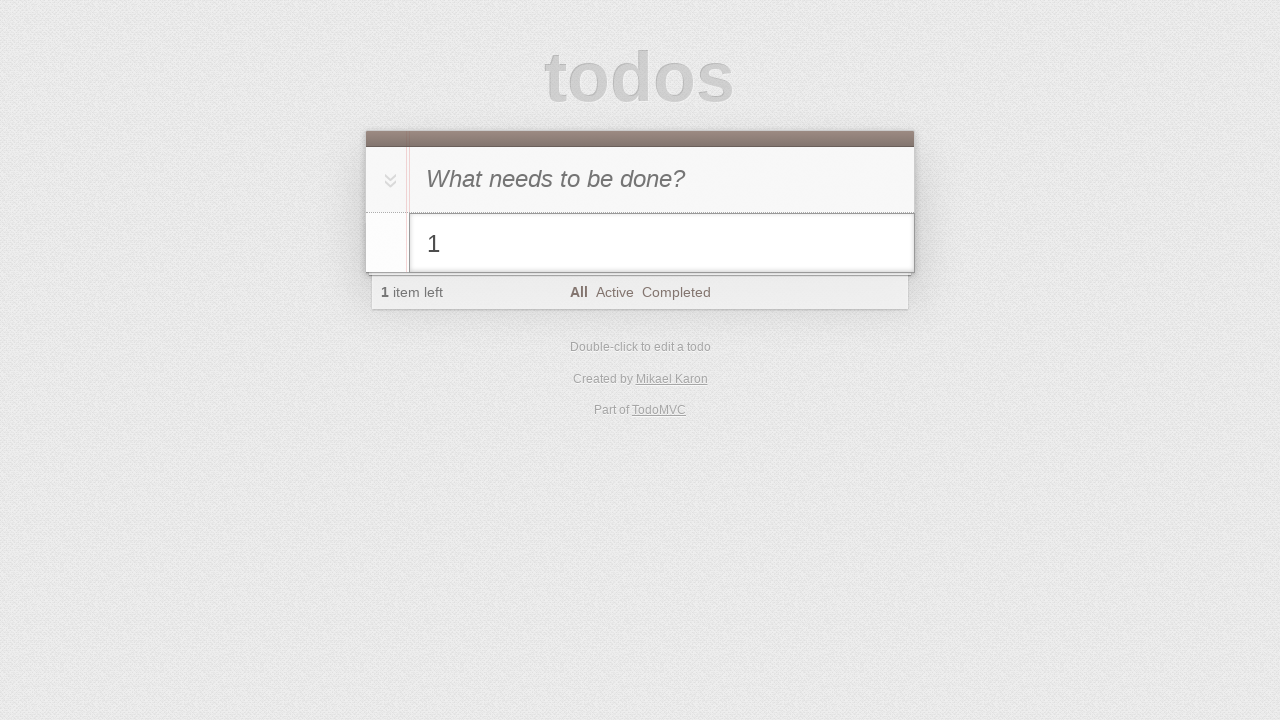

Filled edit field with '2' to modify task on li.editing .edit
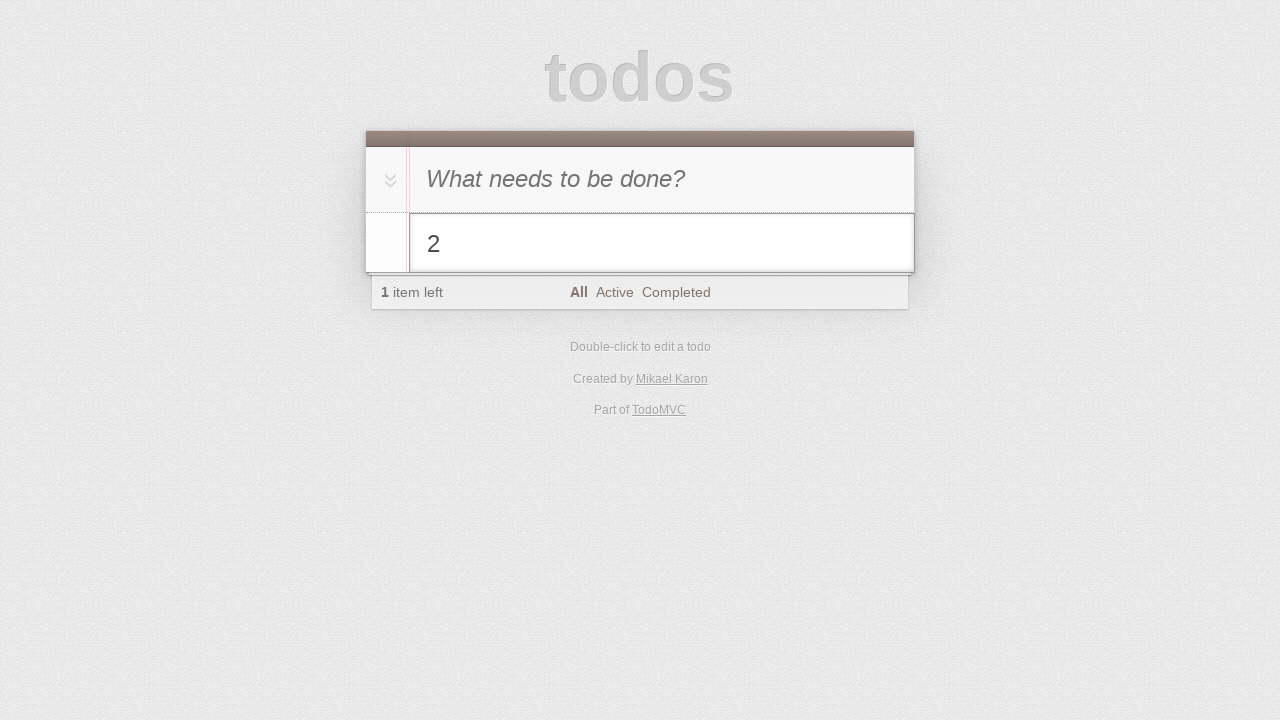

Pressed Enter to confirm task edit on li.editing .edit
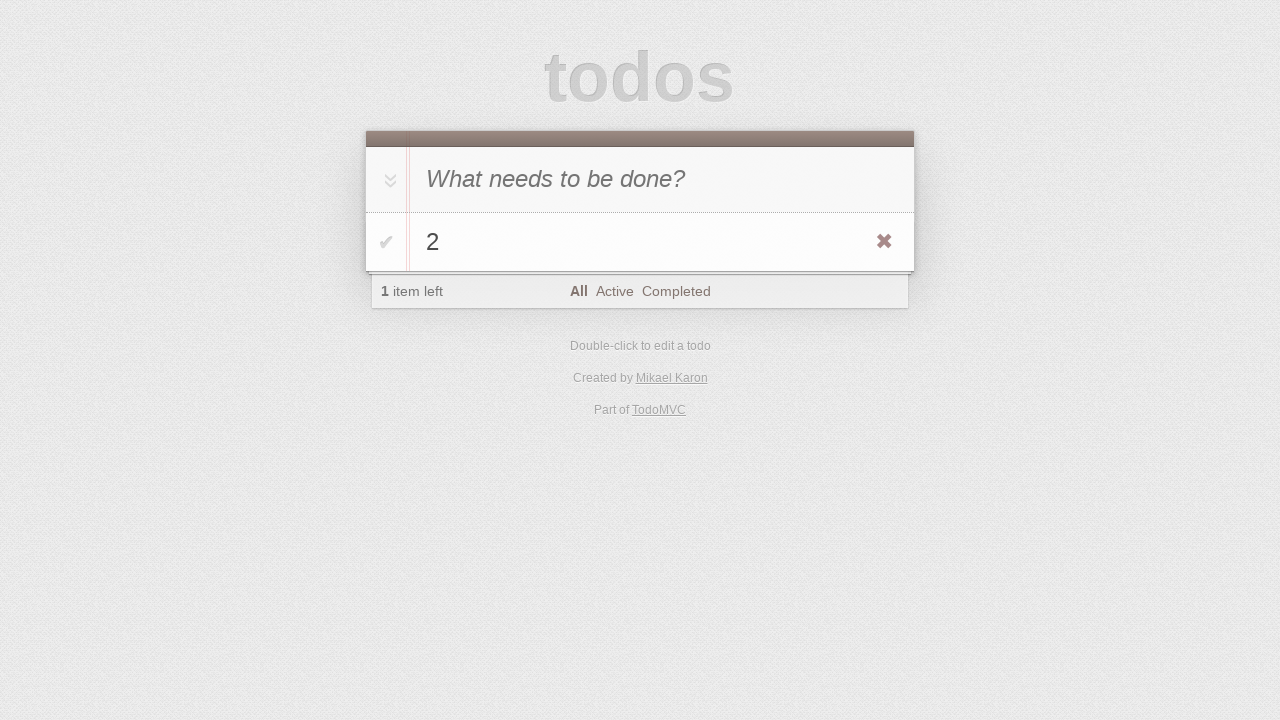

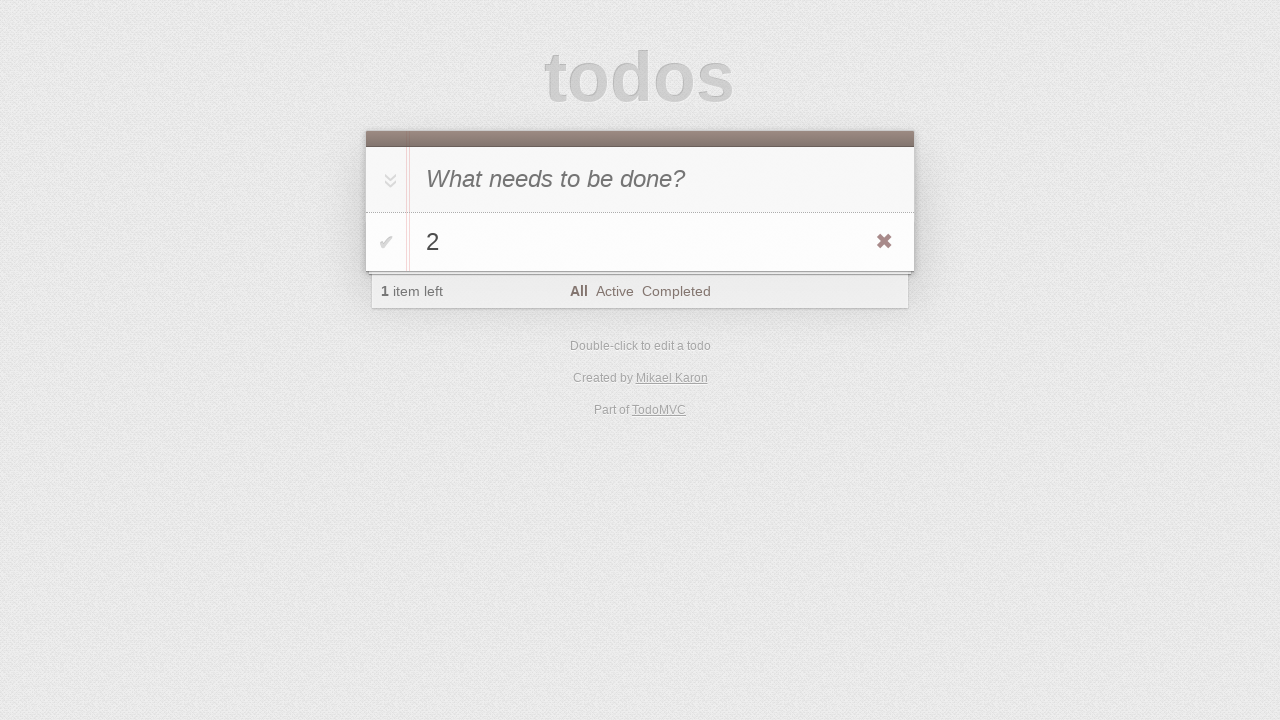